Tests an e-commerce flow by searching for products, adding a specific item to cart, and proceeding through checkout

Starting URL: https://rahulshettyacademy.com/seleniumPractise/#/

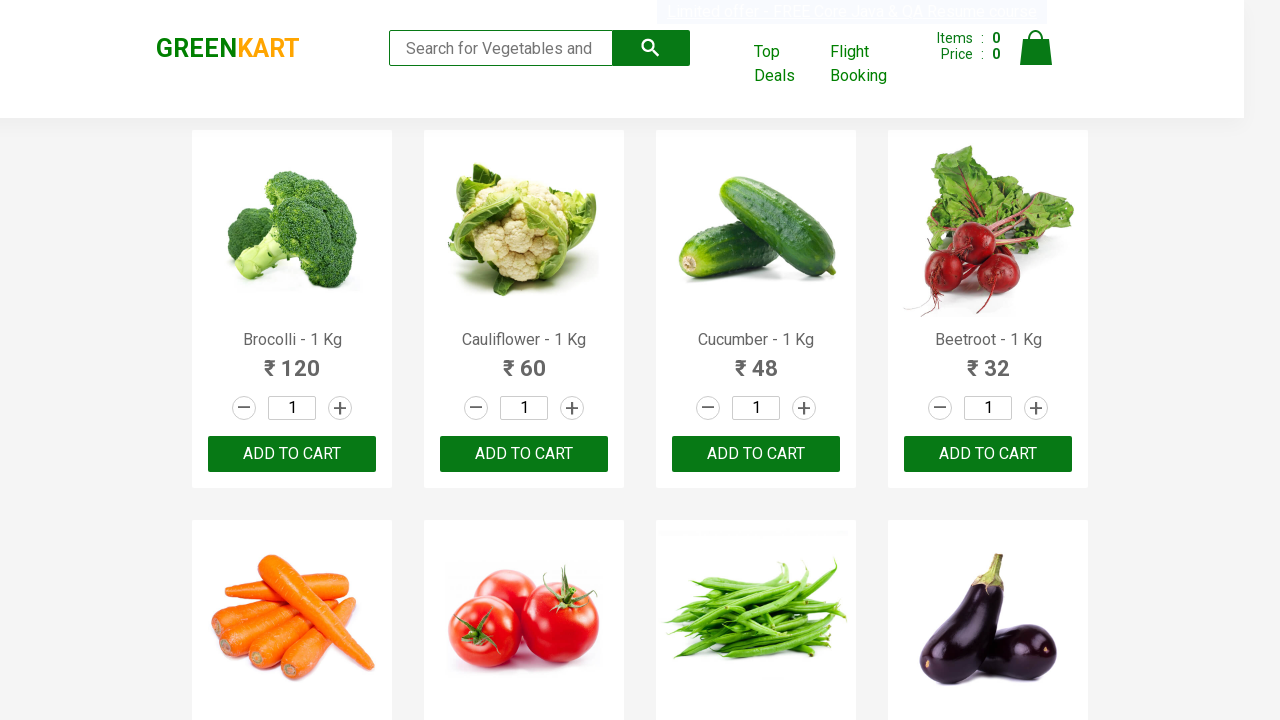

Filled search field with 'ca' to find products on input.search-keyword
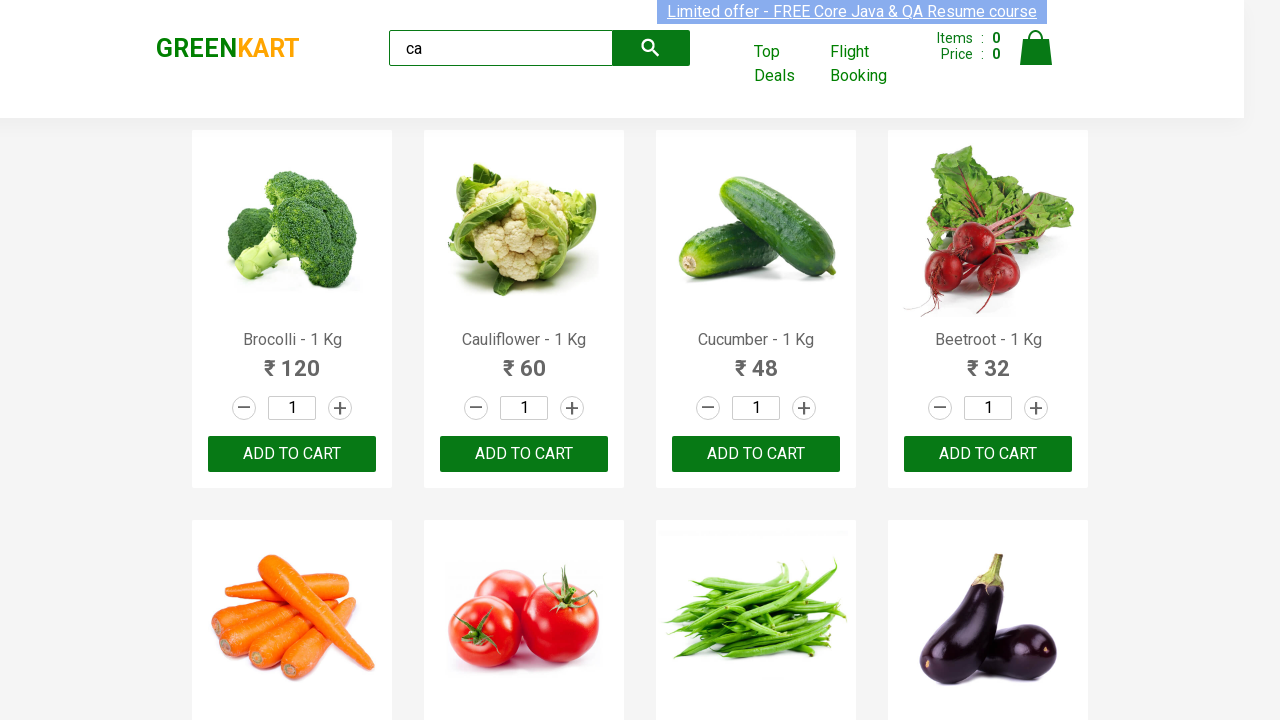

Waited for products to load after search
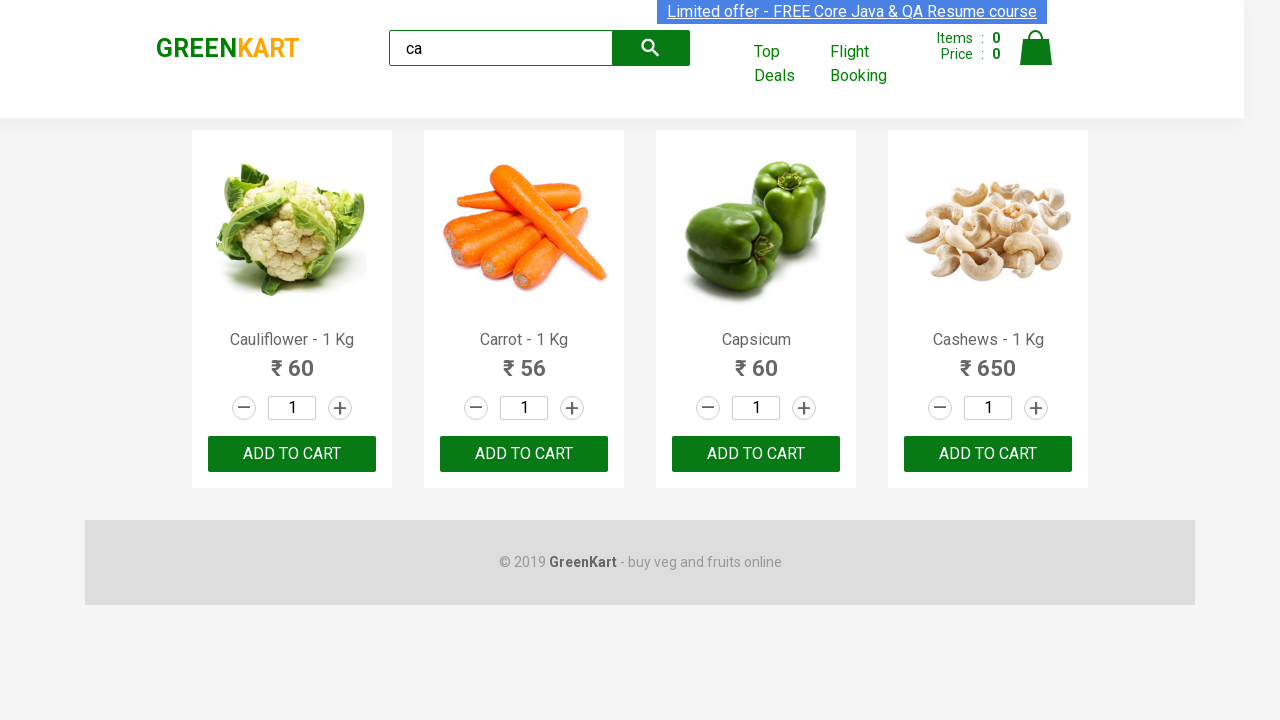

Located all product elements on the page
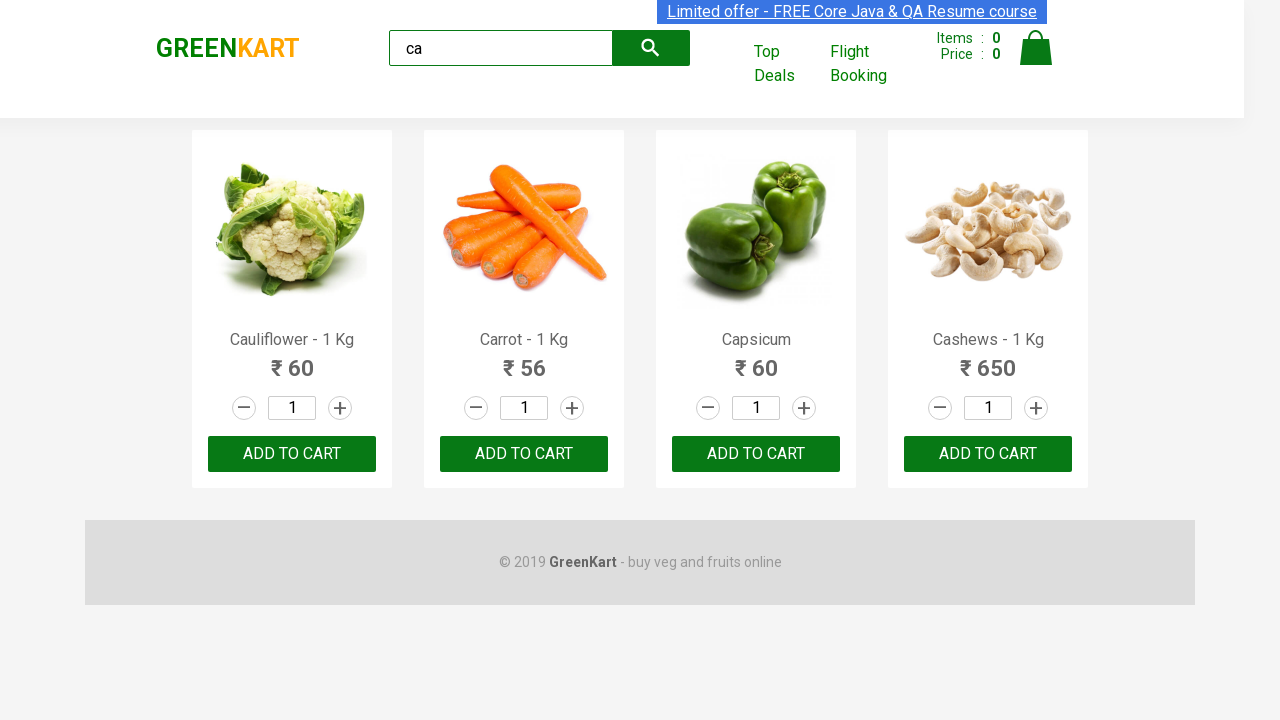

Found Cashews product and clicked 'ADD TO CART' button at (988, 454) on .products .product >> nth=3 >> button
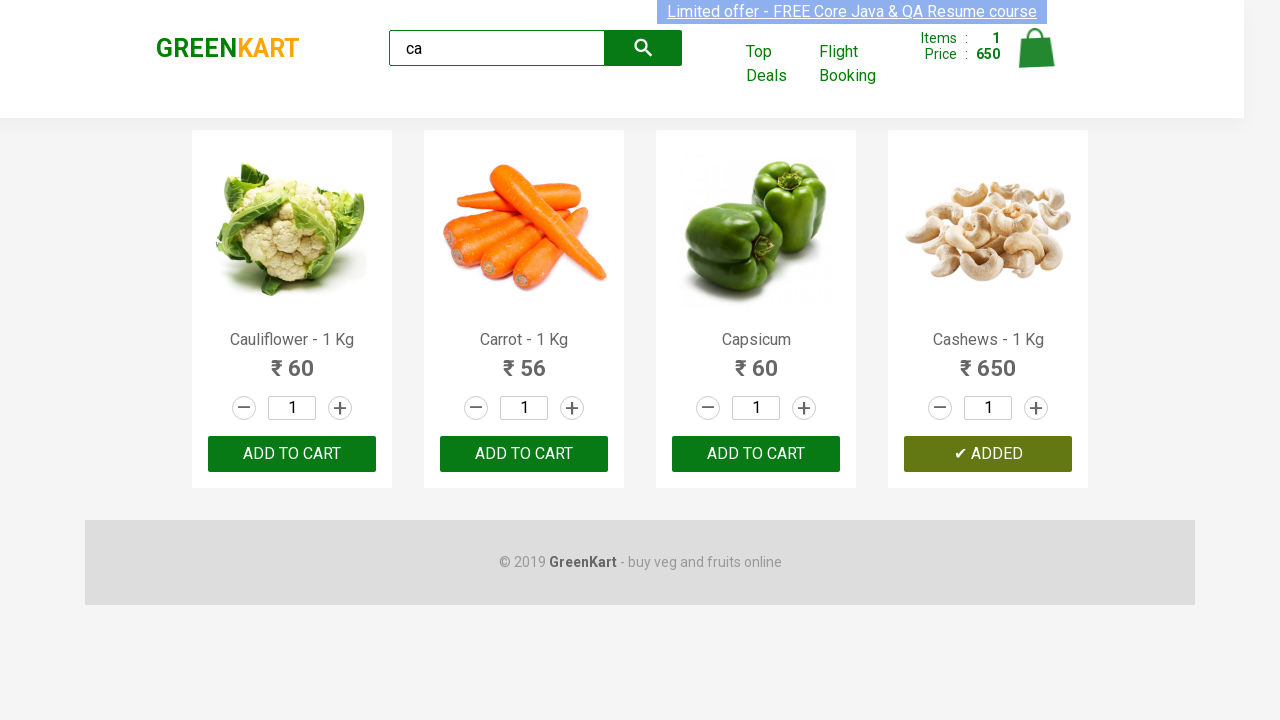

Clicked on cart icon to view cart at (1036, 59) on .cart-icon
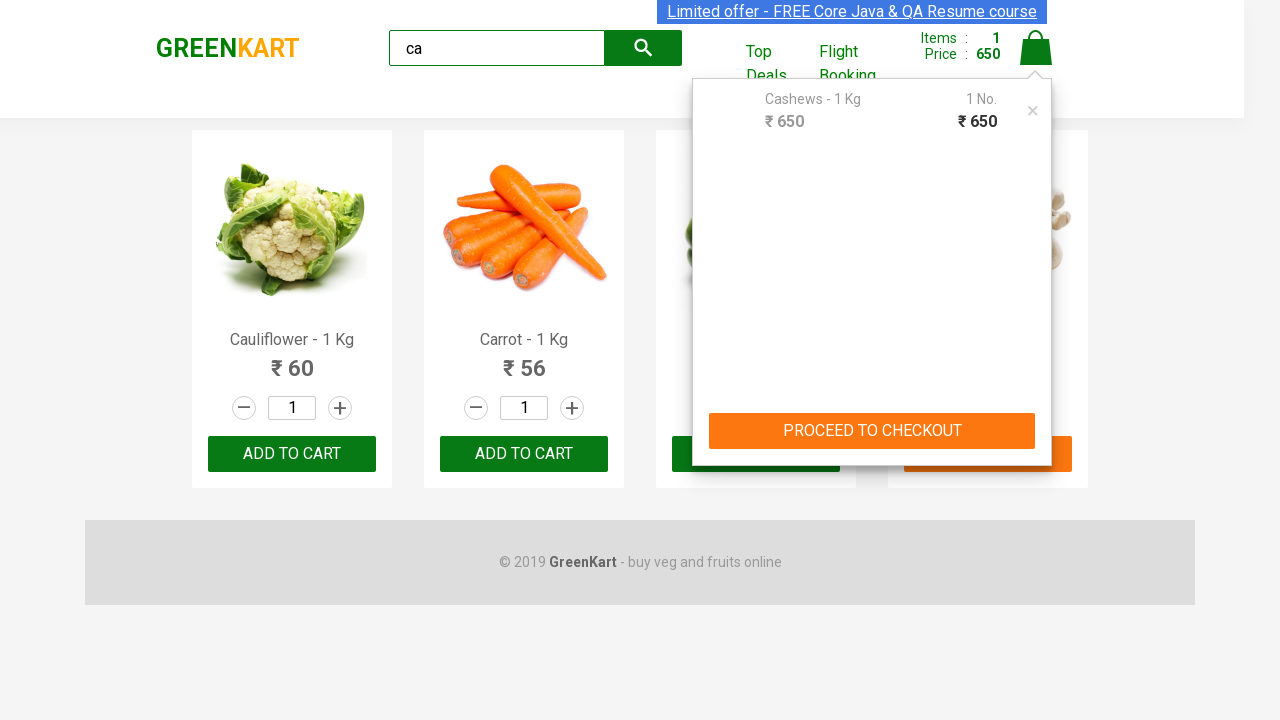

Clicked 'PROCEED TO CHECKOUT' button at (872, 431) on text=PROCEED TO CHECKOUT
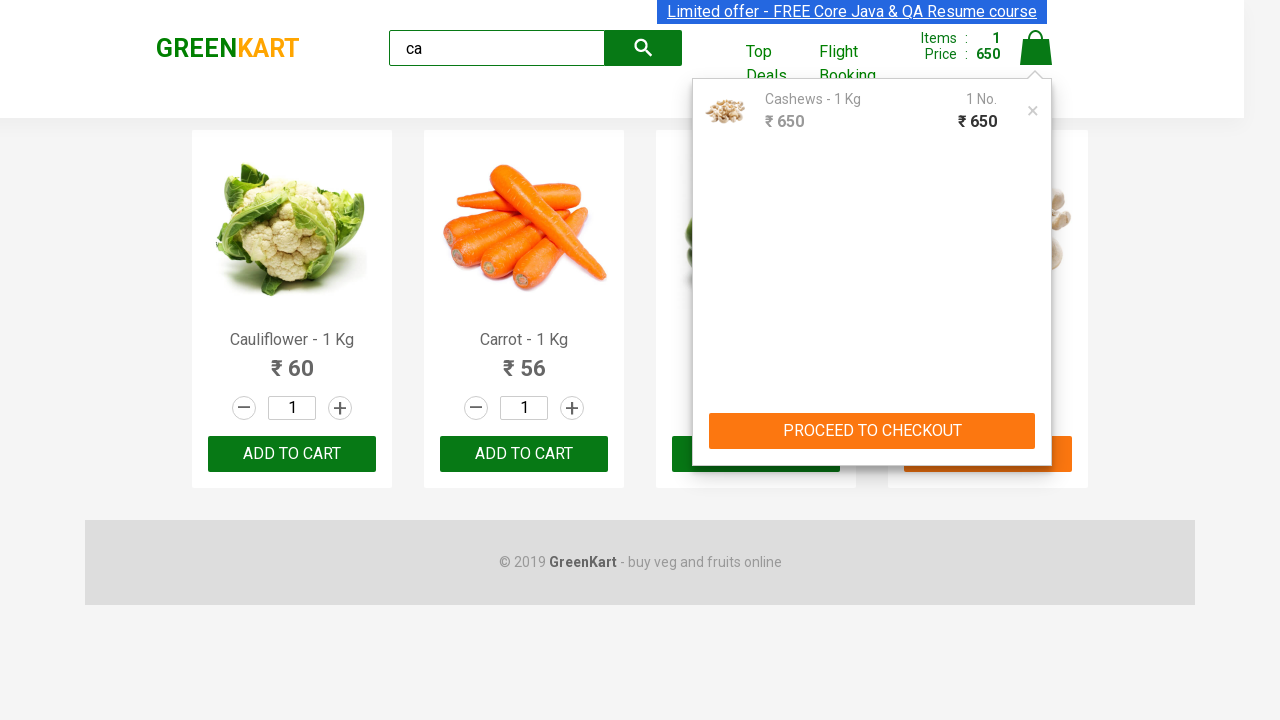

Clicked 'Place Order' button to complete checkout at (1036, 420) on text=Place Order
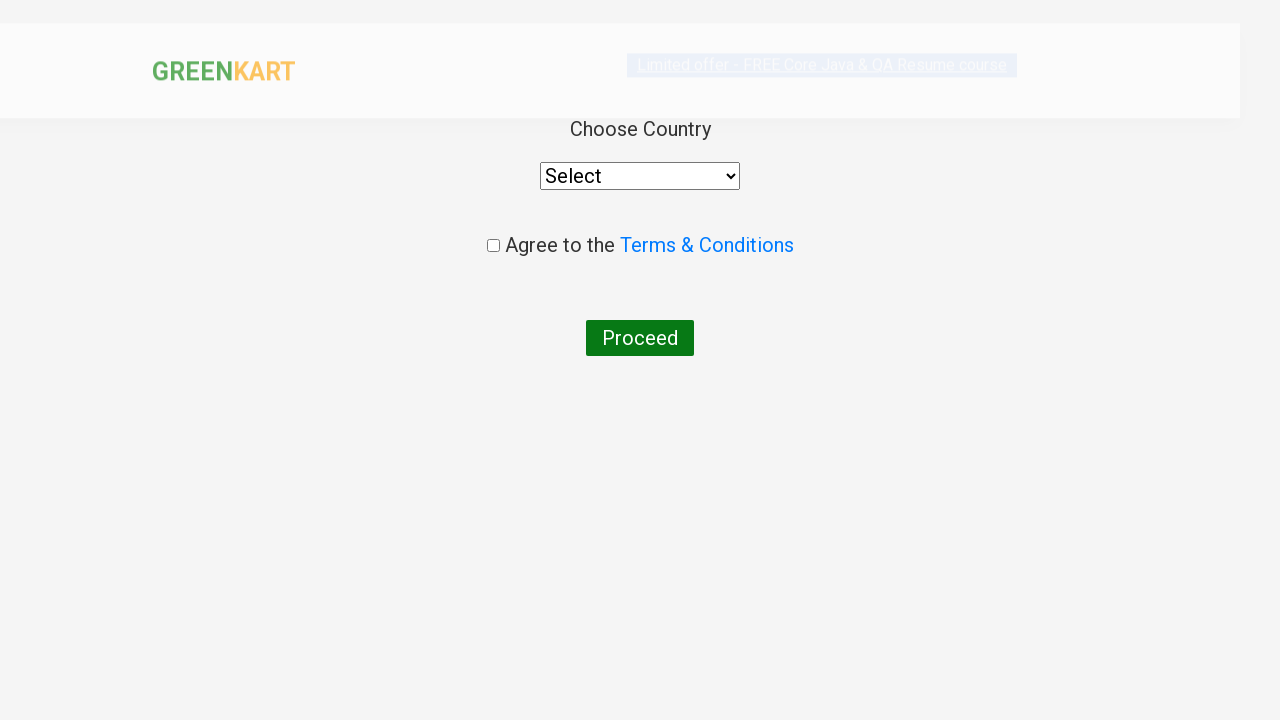

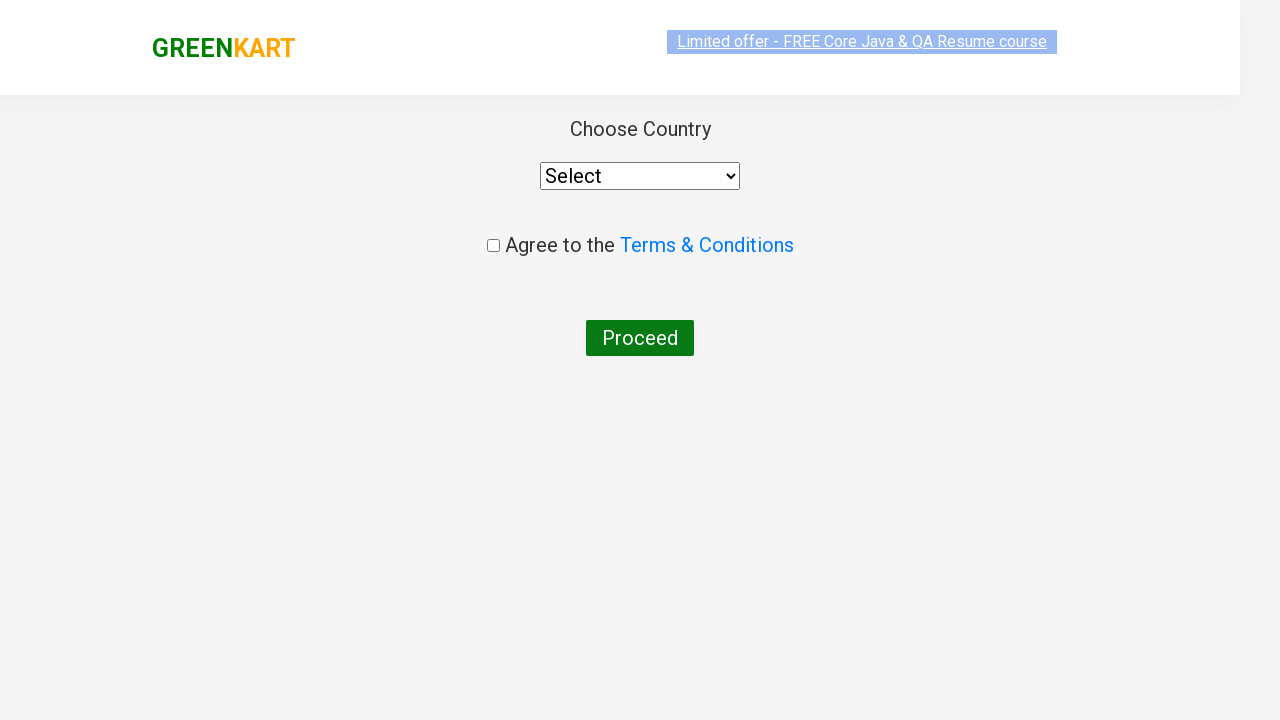